Verifies that the password field displays the correct placeholder text

Starting URL: https://e-commerce-client-swart.vercel.app/

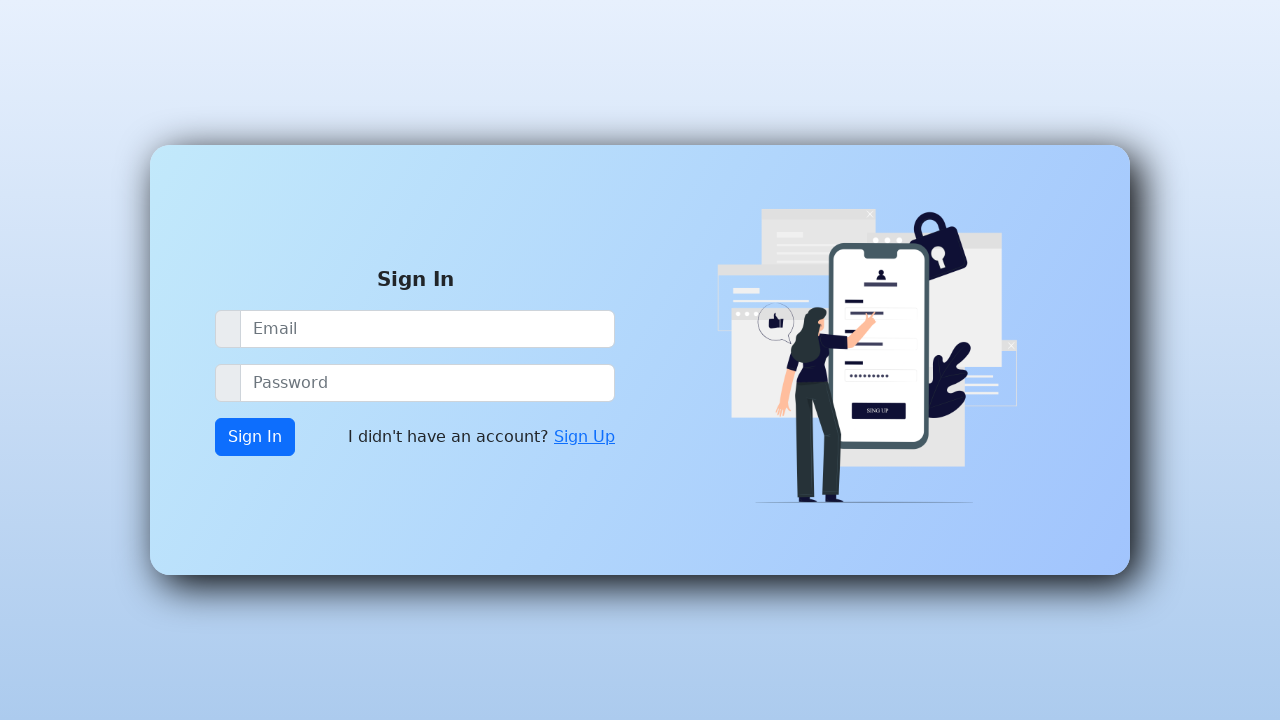

Clicked on Sign Up link at (584, 437) on xpath=//a[contains(text(),'Sign Up')]
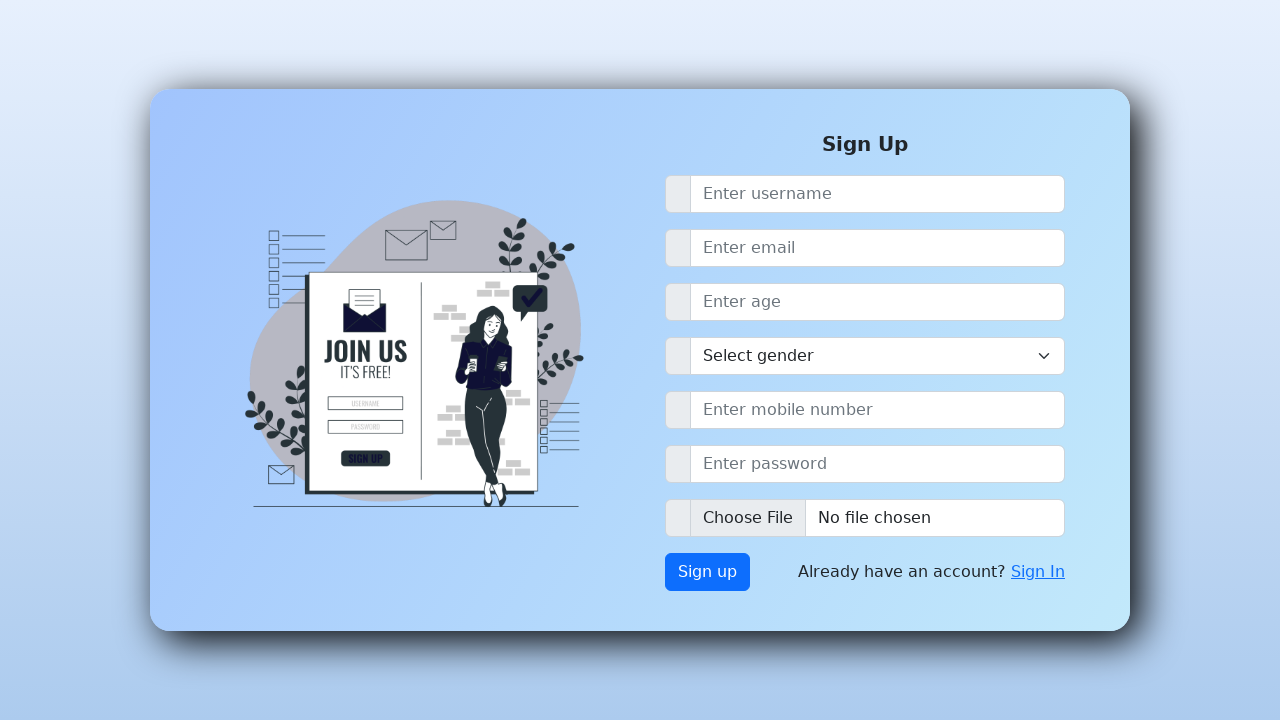

Password field loaded
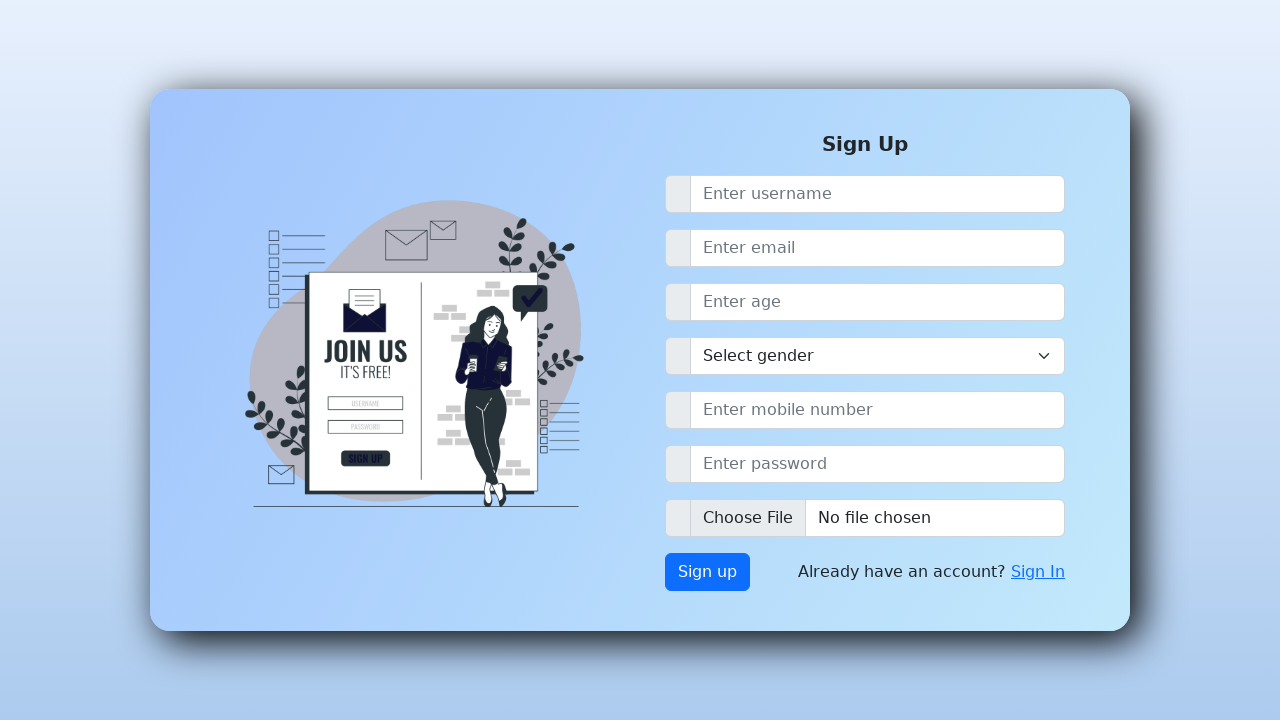

Retrieved password field placeholder text: 'Enter password'
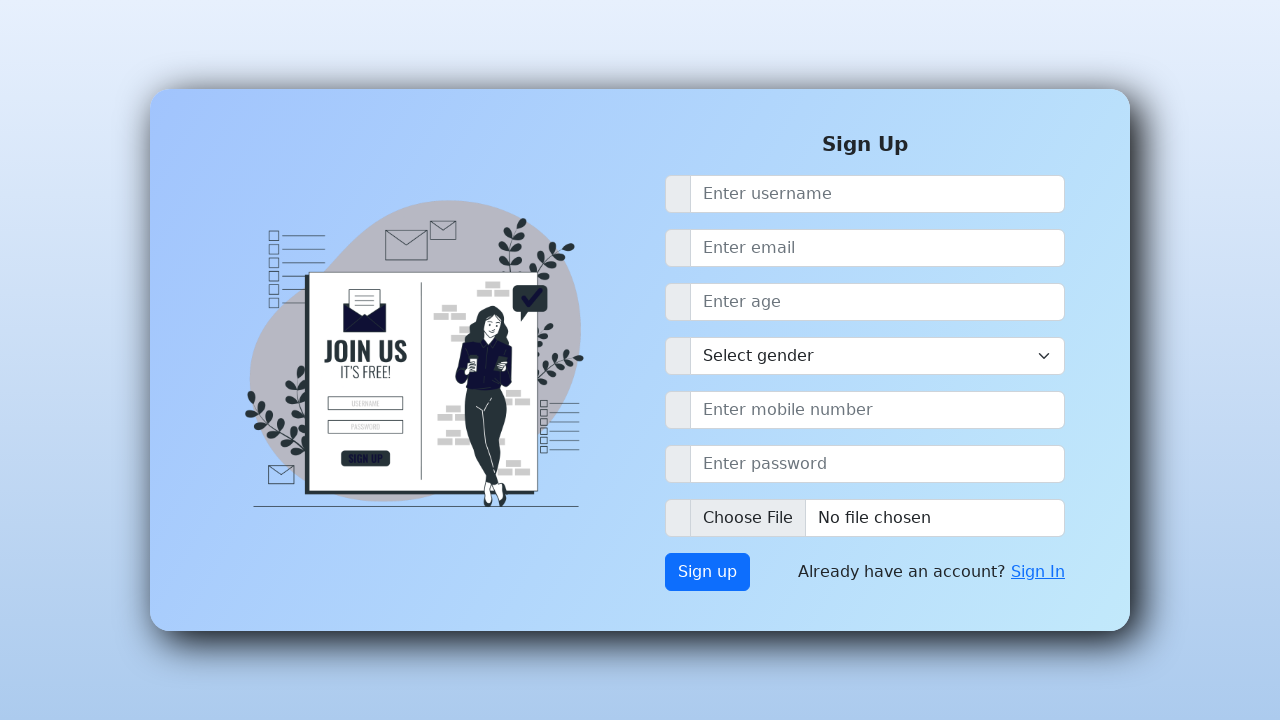

Verified password field placeholder text matches expected value 'Enter password'
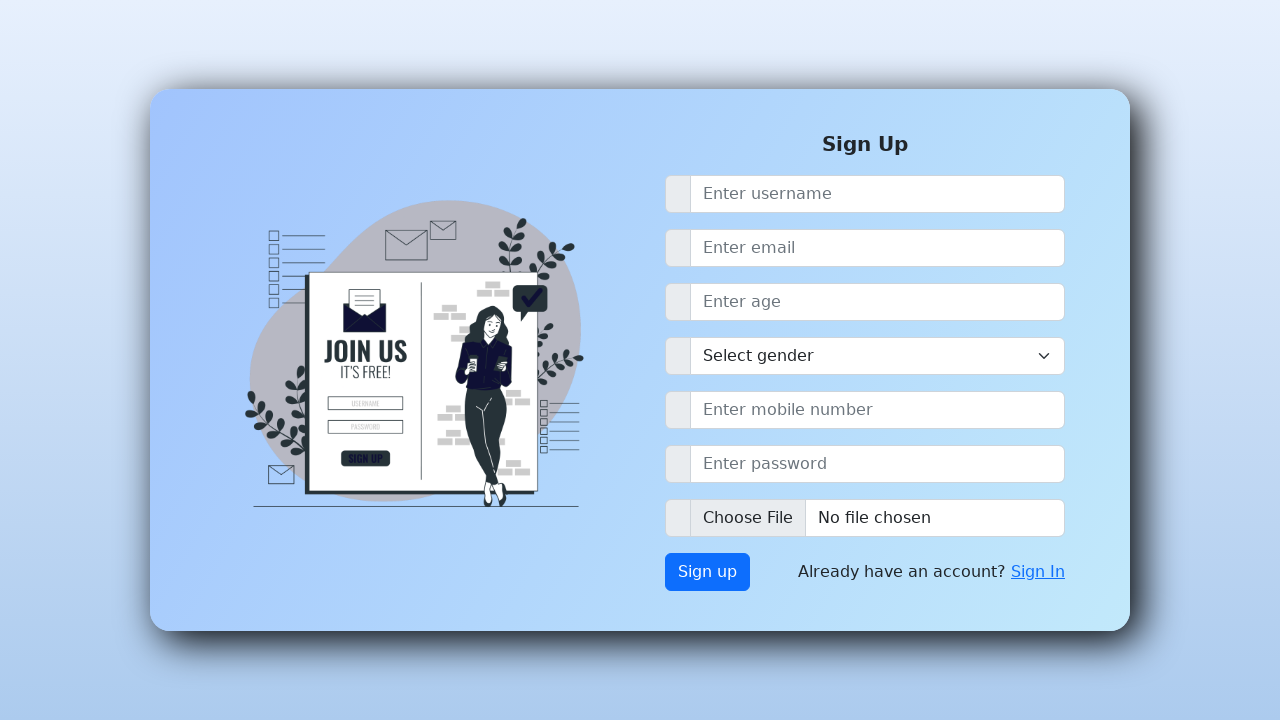

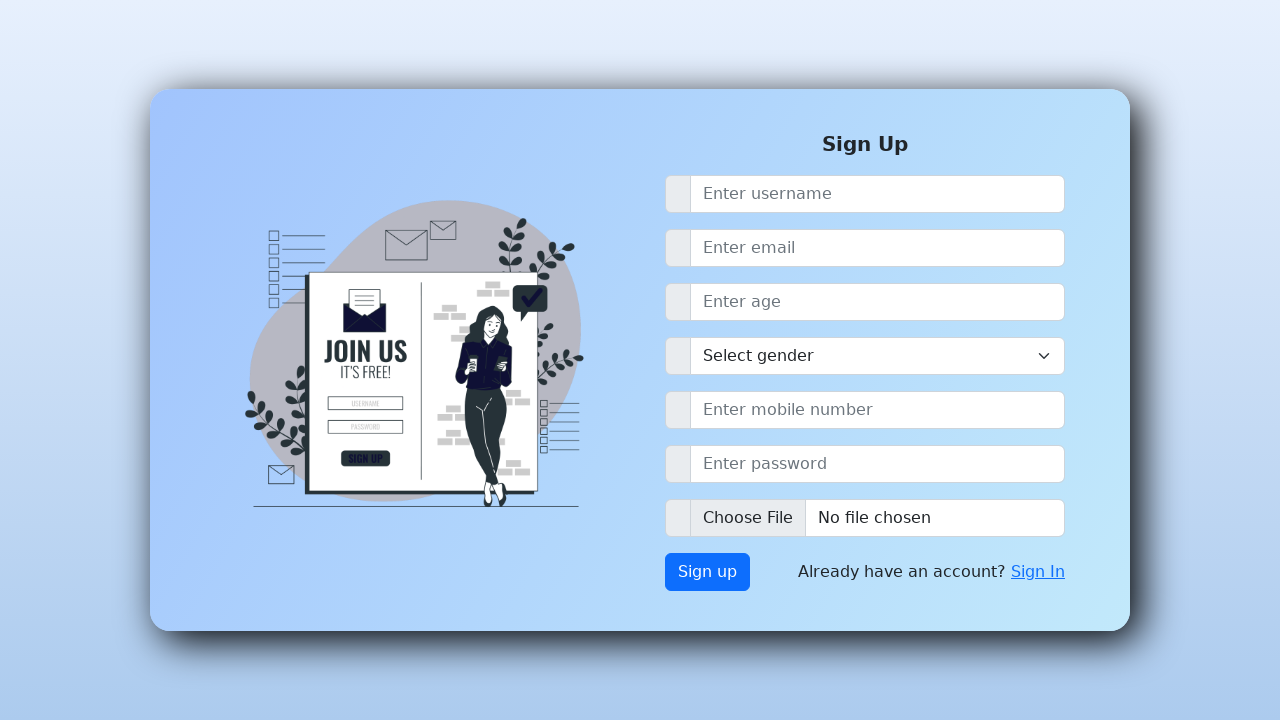